Clears and fills the comments textarea field on a basic HTML form test page

Starting URL: https://testpages.herokuapp.com/styled/basic-html-form-test.html

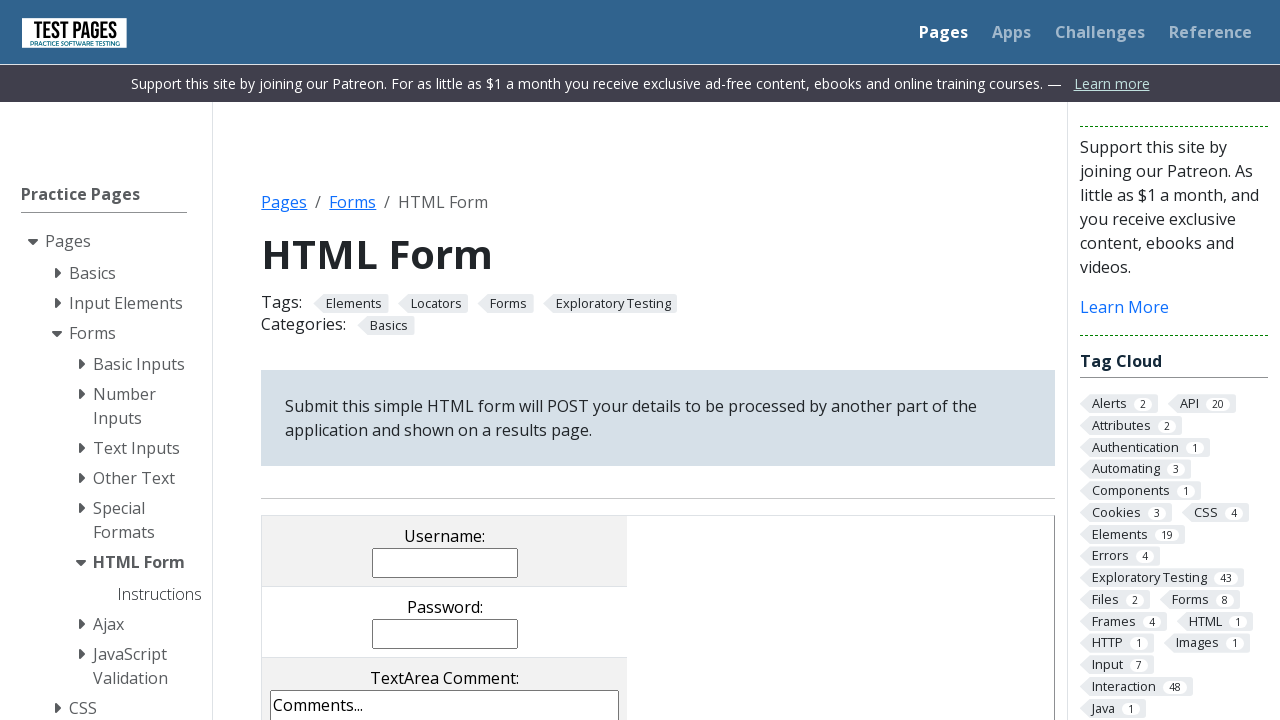

Navigated to basic HTML form test page
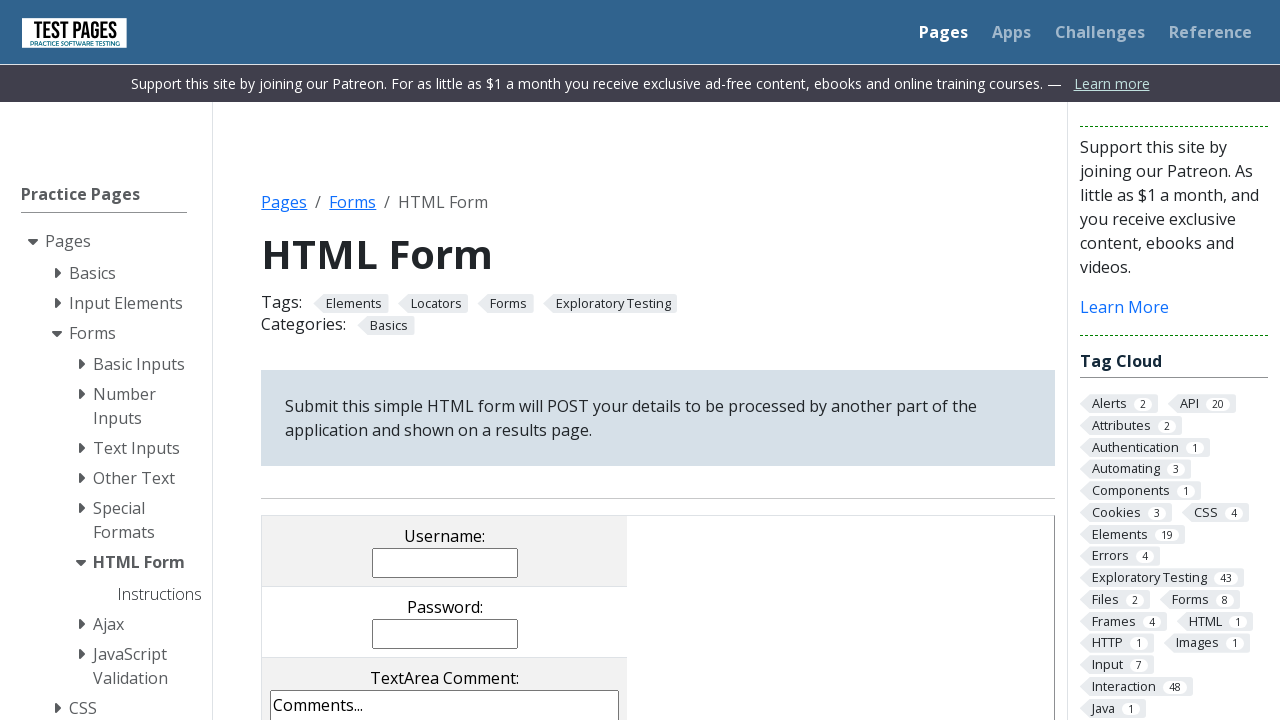

Cleared and filled comments textarea with 'asyacoll' on textarea[name='comments']
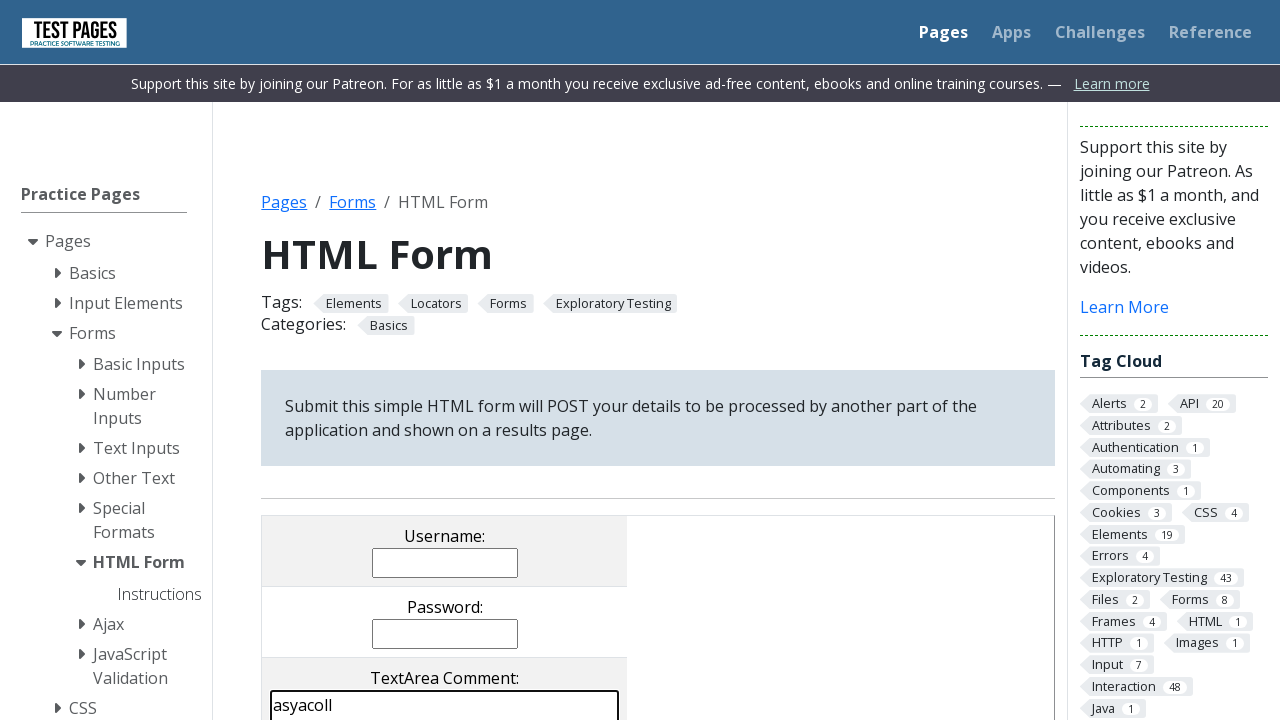

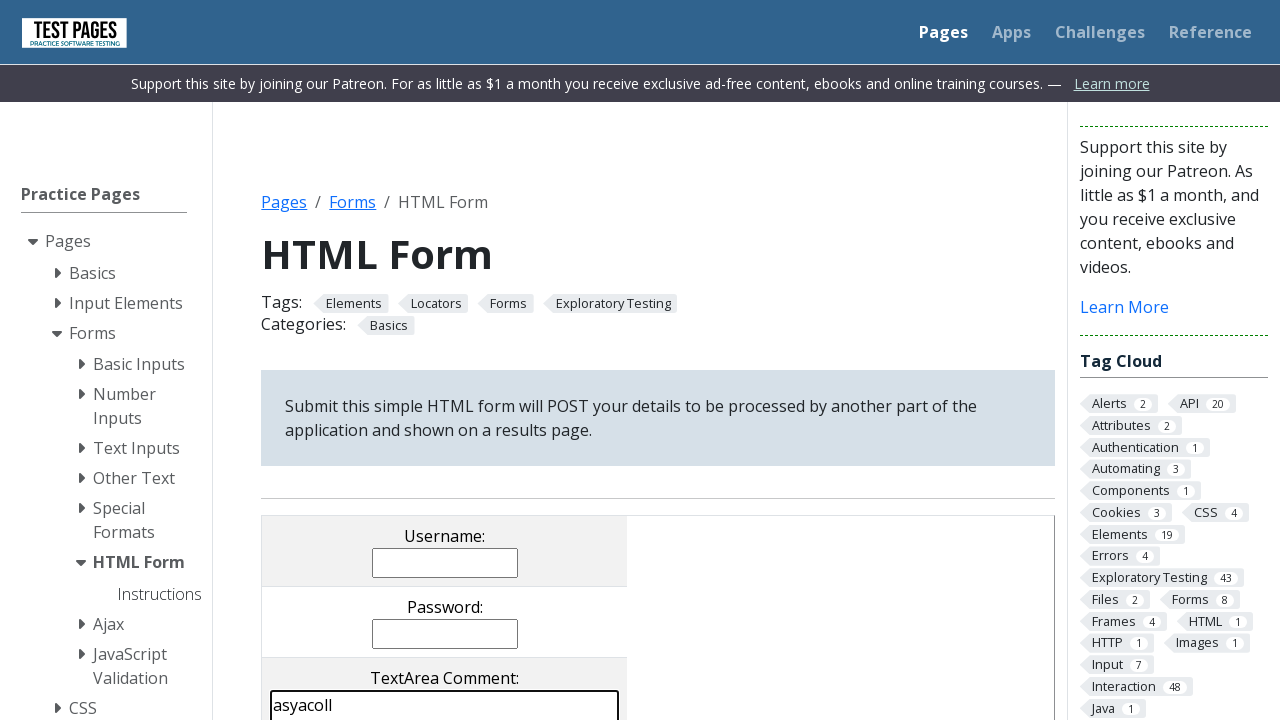